Tests clicking a button that triggers an alert after a delay and accepting it

Starting URL: https://demoqa.com/alerts

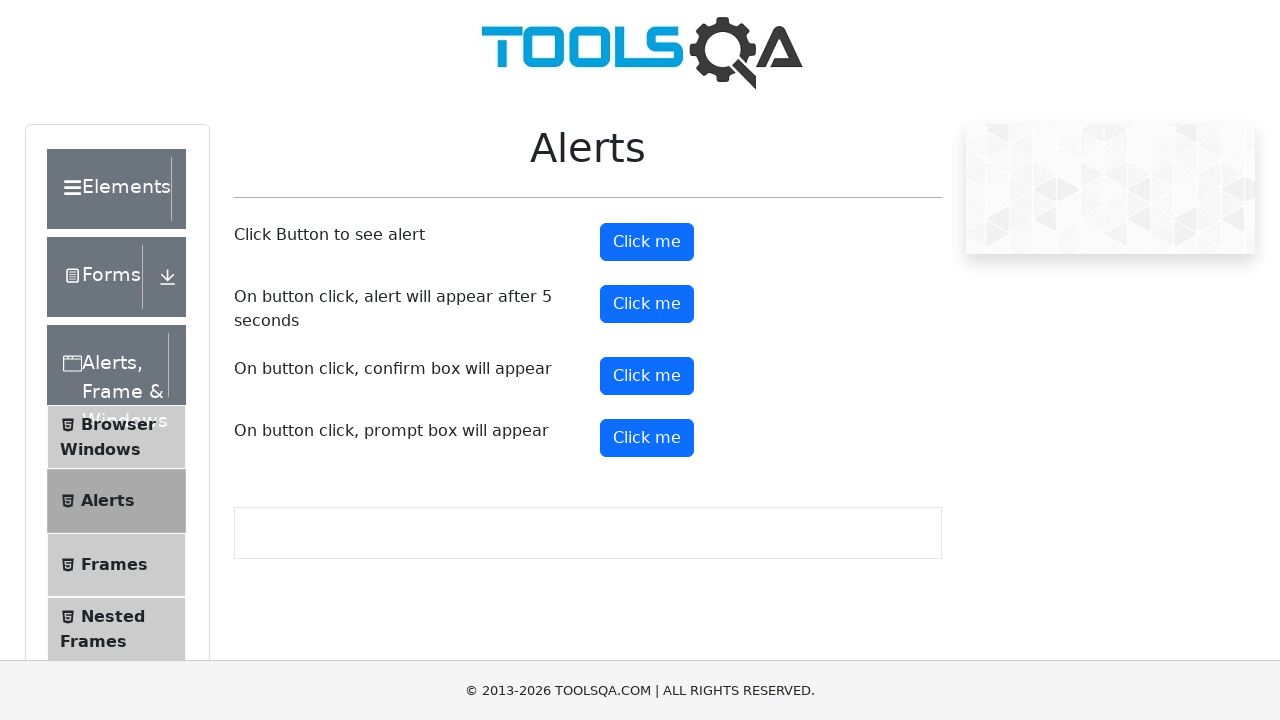

Clicked button that triggers delayed alert at (647, 304) on button#timerAlertButton
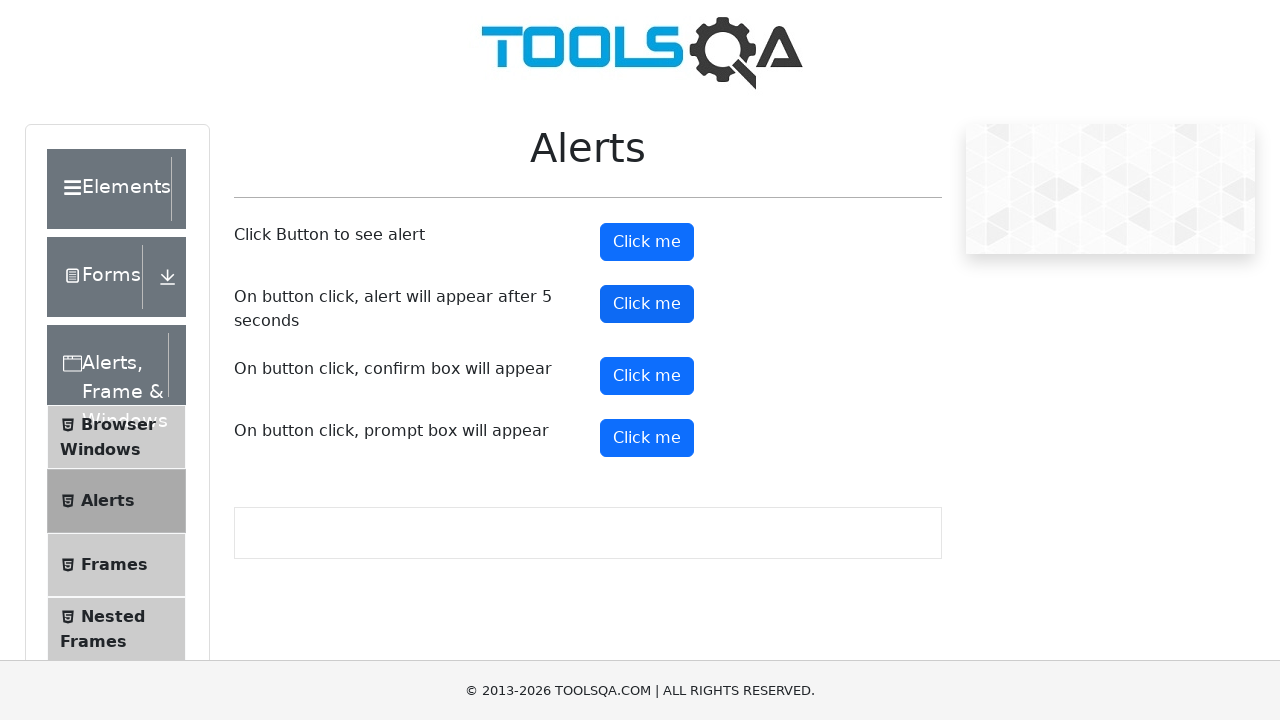

Set up dialog handler to accept alert
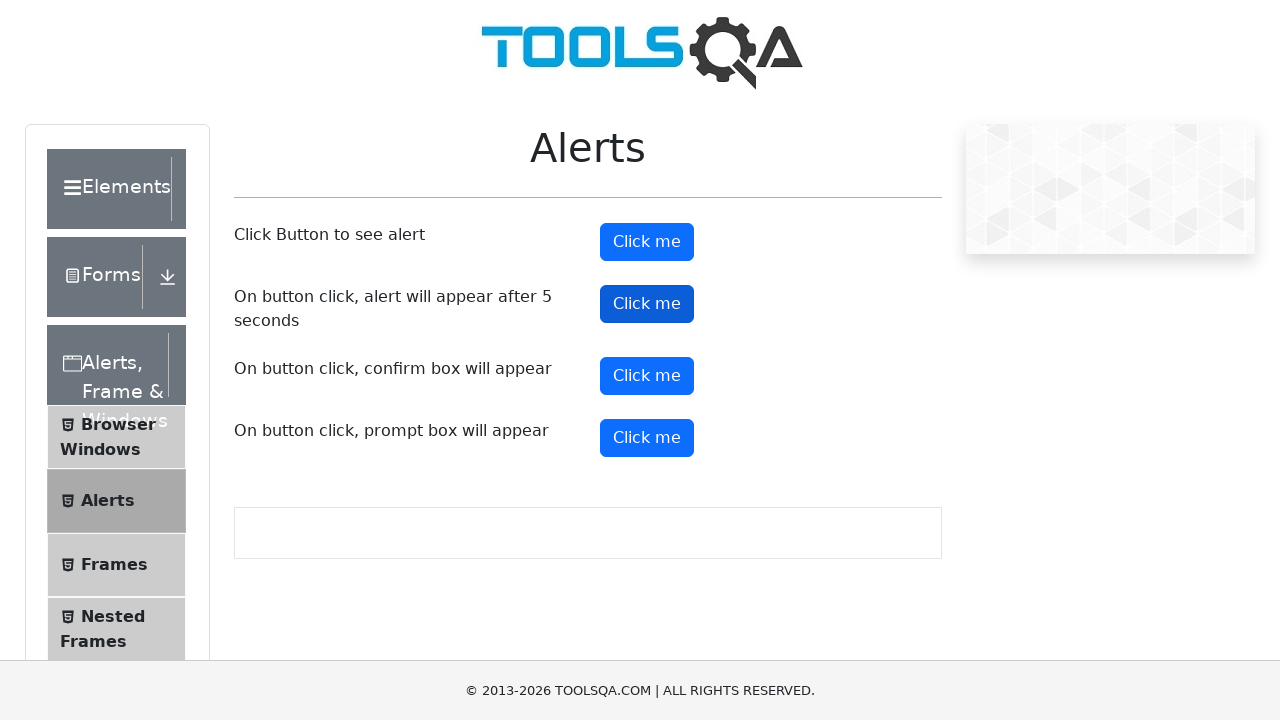

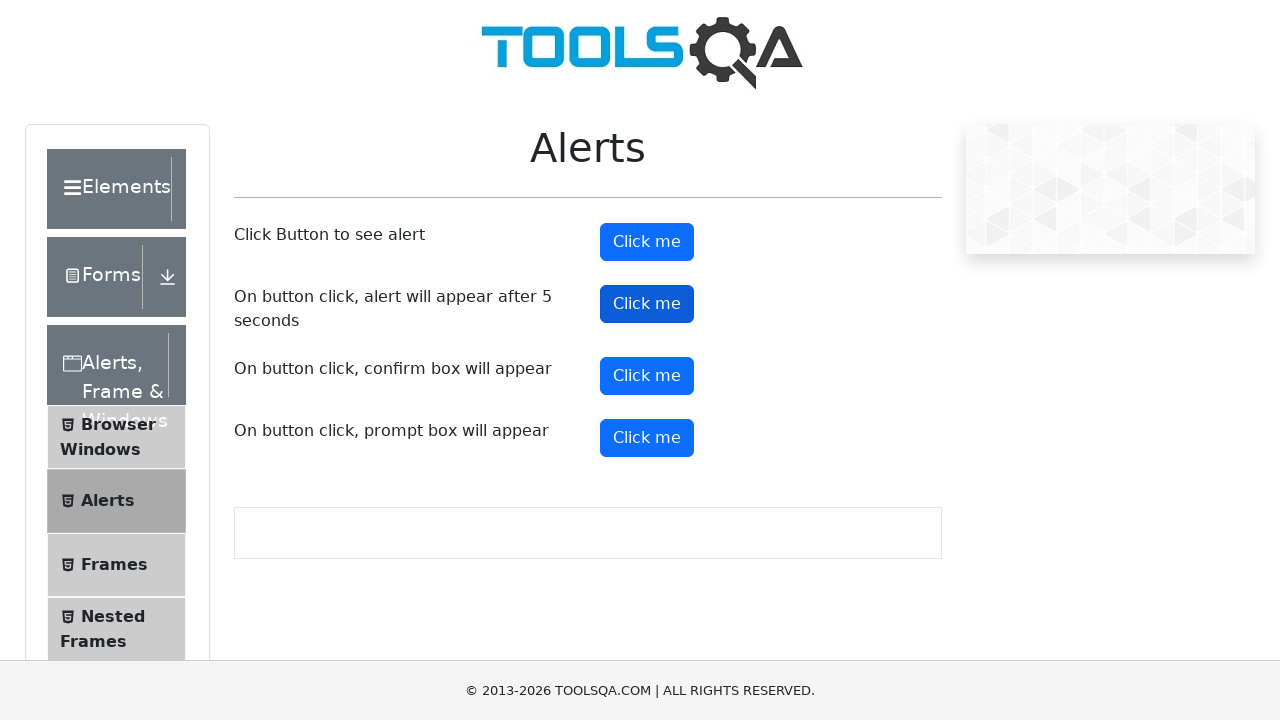